Tests cart page functionality by adding items, navigating to cart, and verifying product details are displayed correctly

Starting URL: https://www.saucedemo.com/

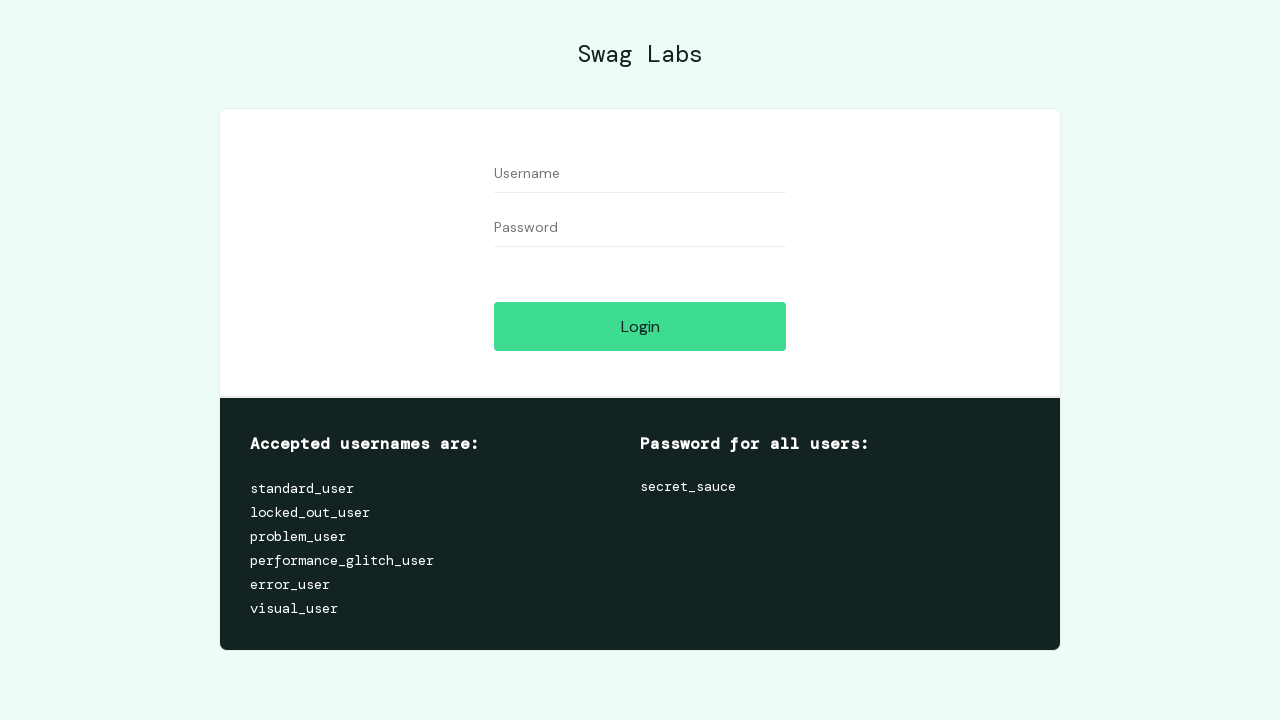

Filled username field with 'standard_user' on #user-name
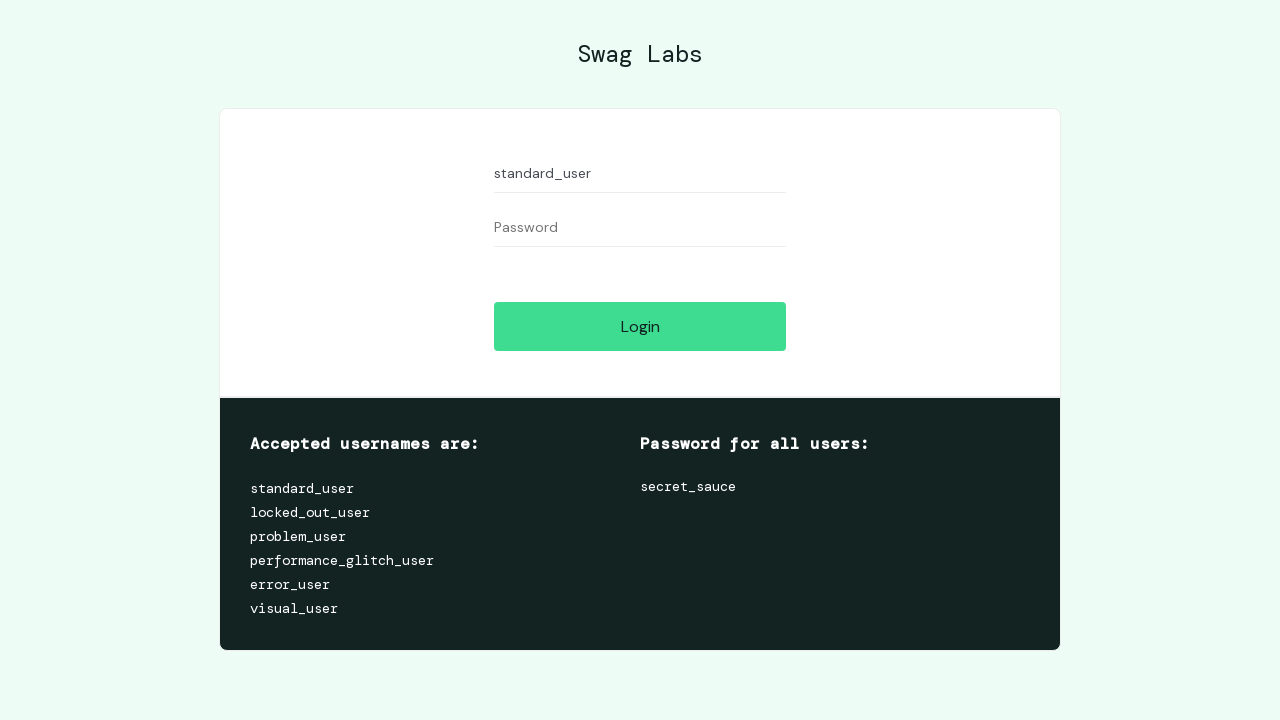

Filled password field with 'secret_sauce' on #password
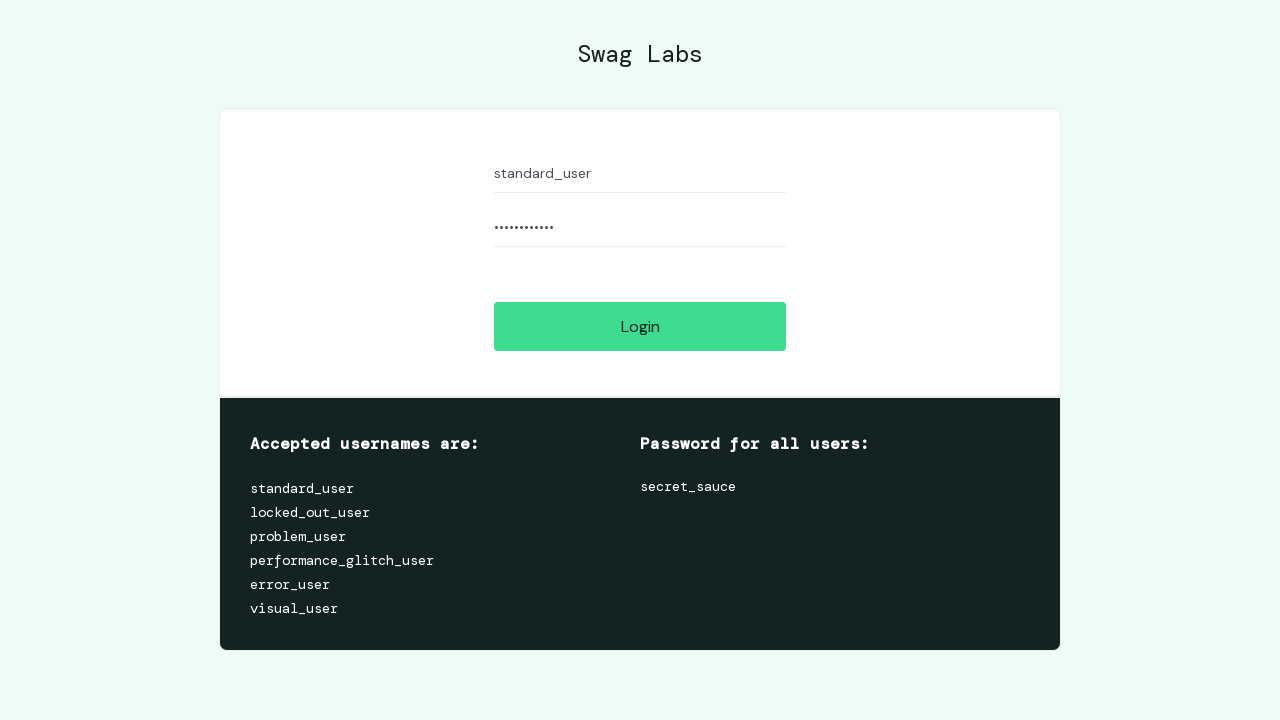

Clicked login button to authenticate at (640, 326) on #login-button
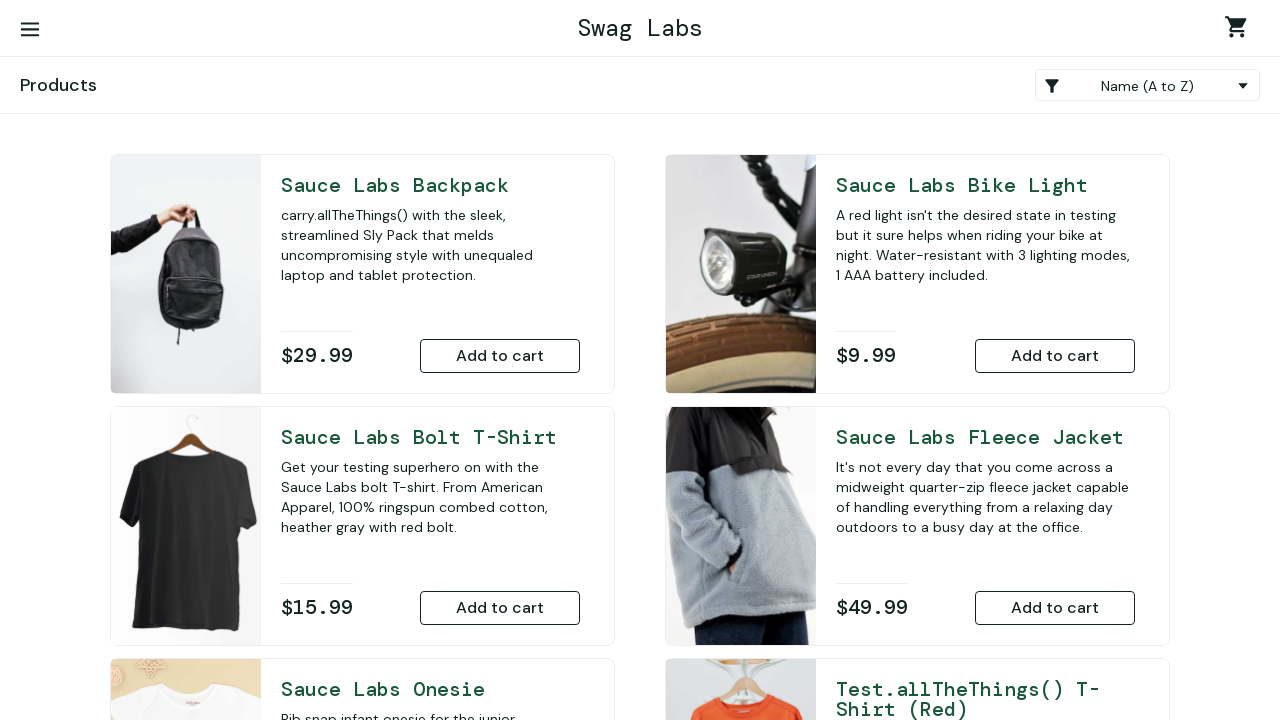

Added Sauce Labs Backpack to cart at (500, 356) on #add-to-cart-sauce-labs-backpack
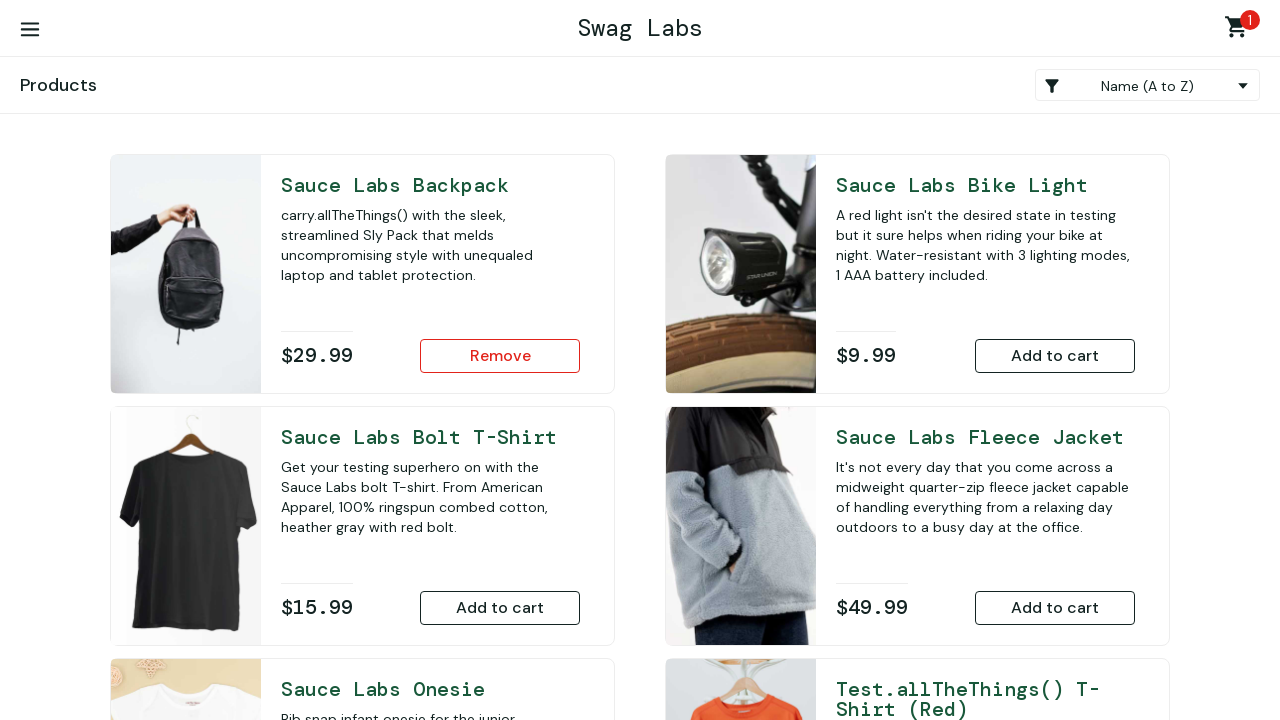

Added Sauce Labs Bolt T-Shirt to cart at (500, 608) on #add-to-cart-sauce-labs-bolt-t-shirt
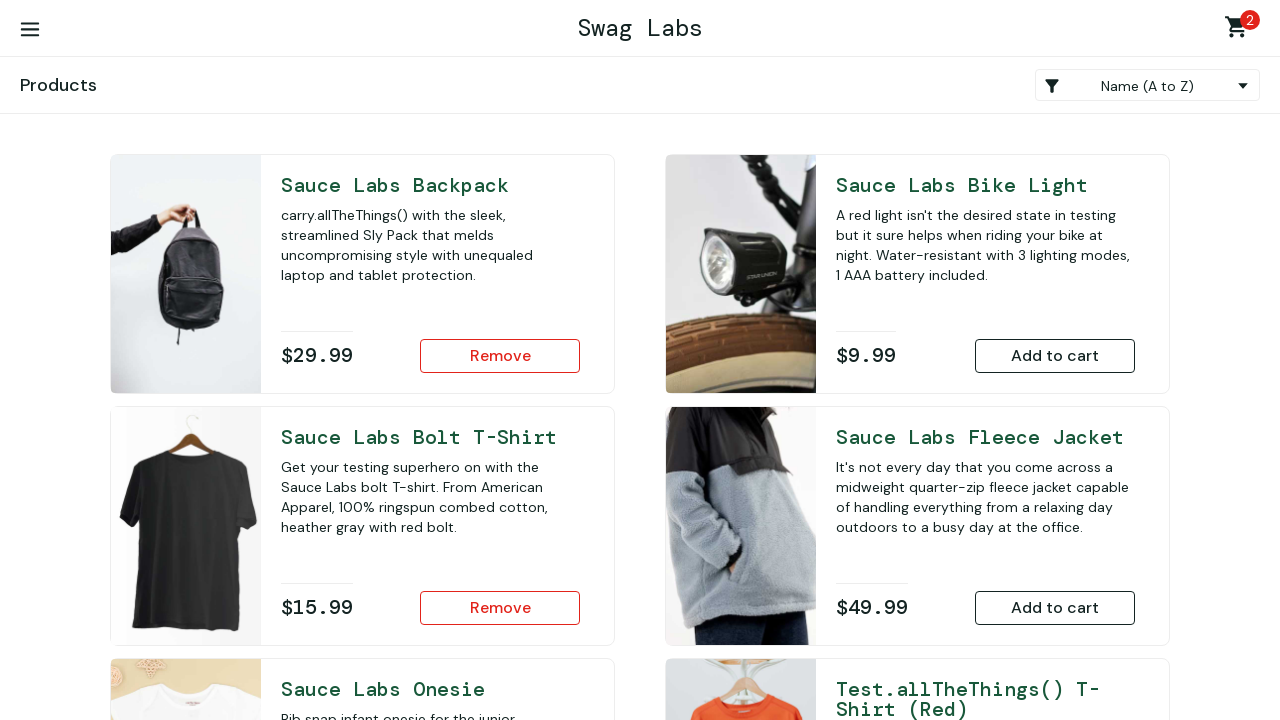

Navigated to cart page at (1240, 30) on #shopping_cart_container a
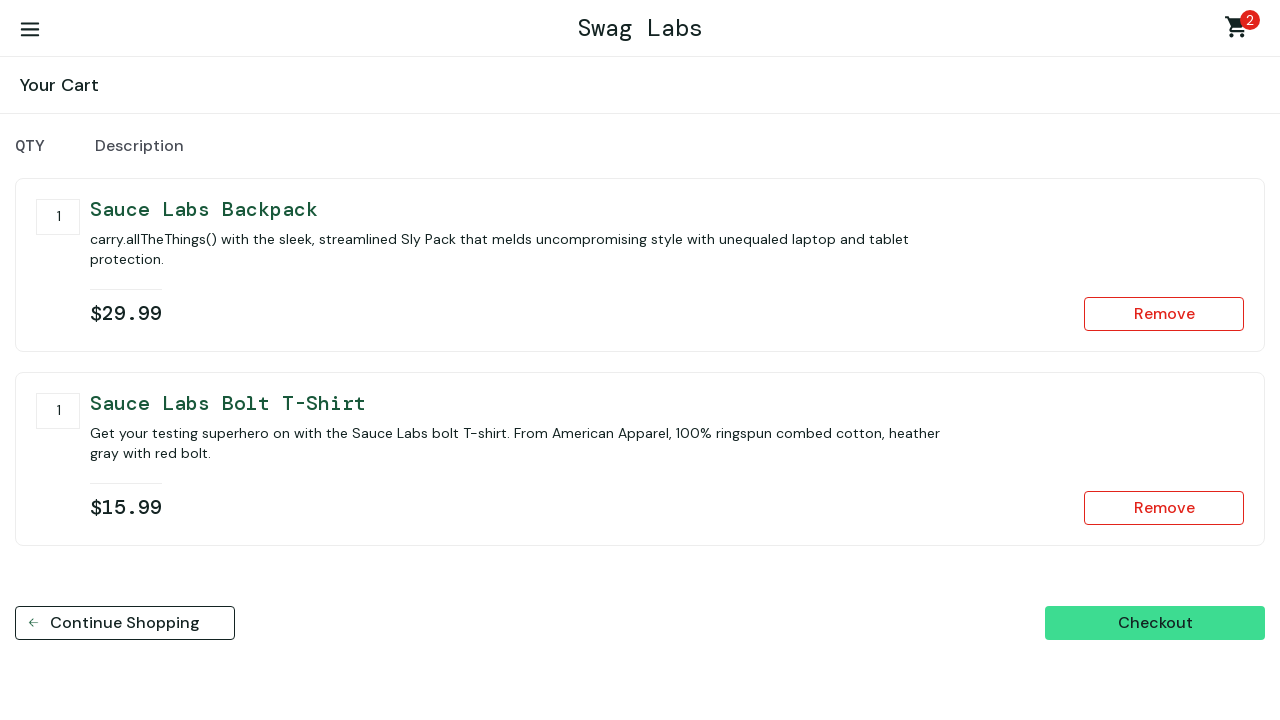

Cart items loaded and verified
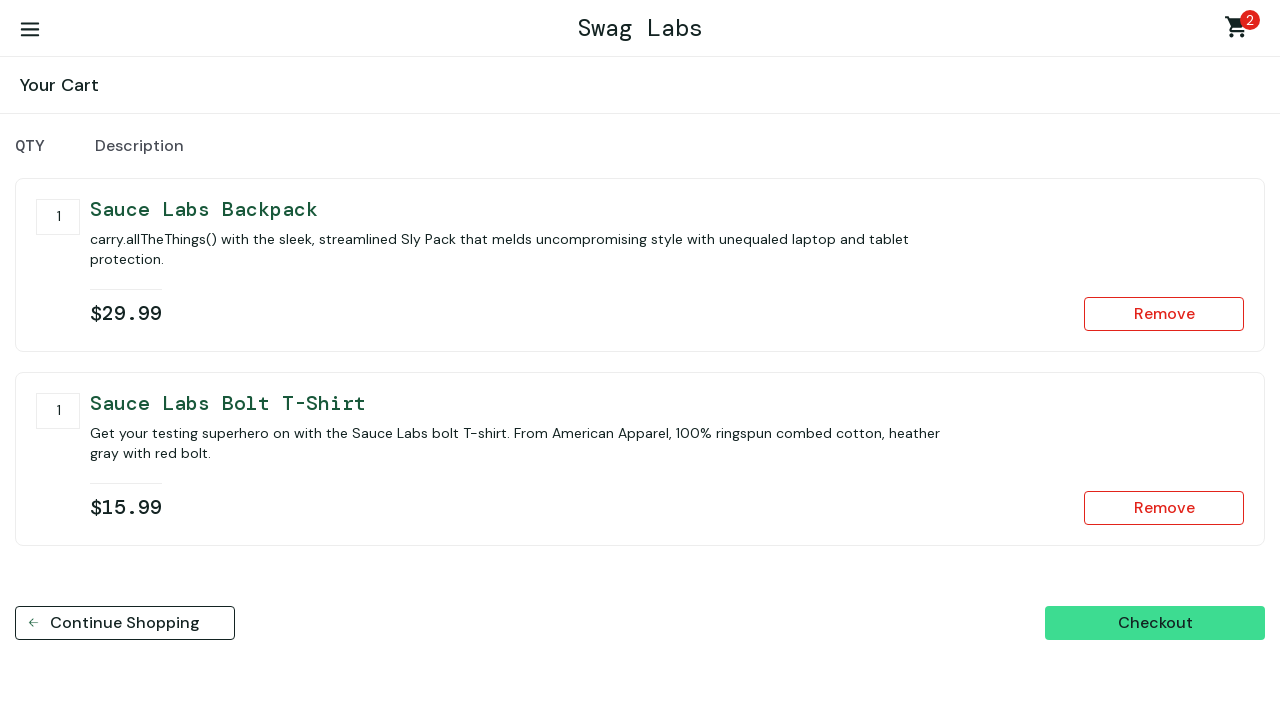

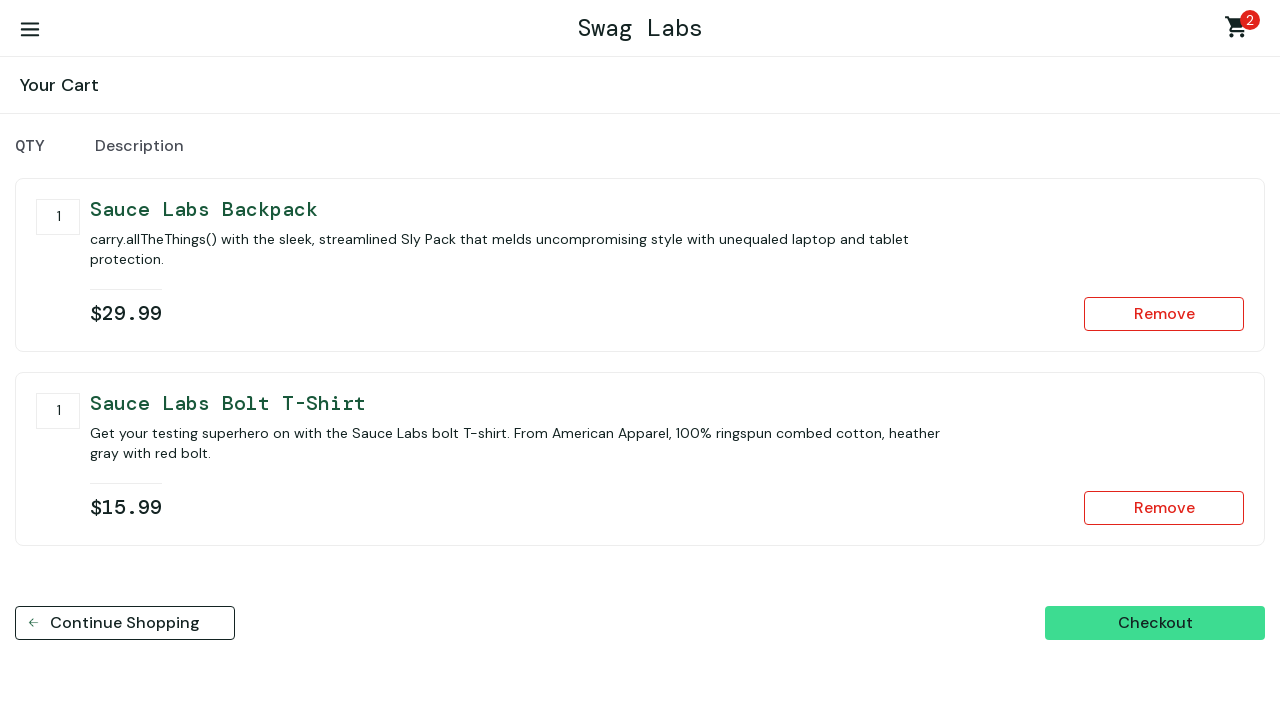